Tests flight search functionality by selecting departure and destination cities and clicking find flights button

Starting URL: https://blazedemo.com/

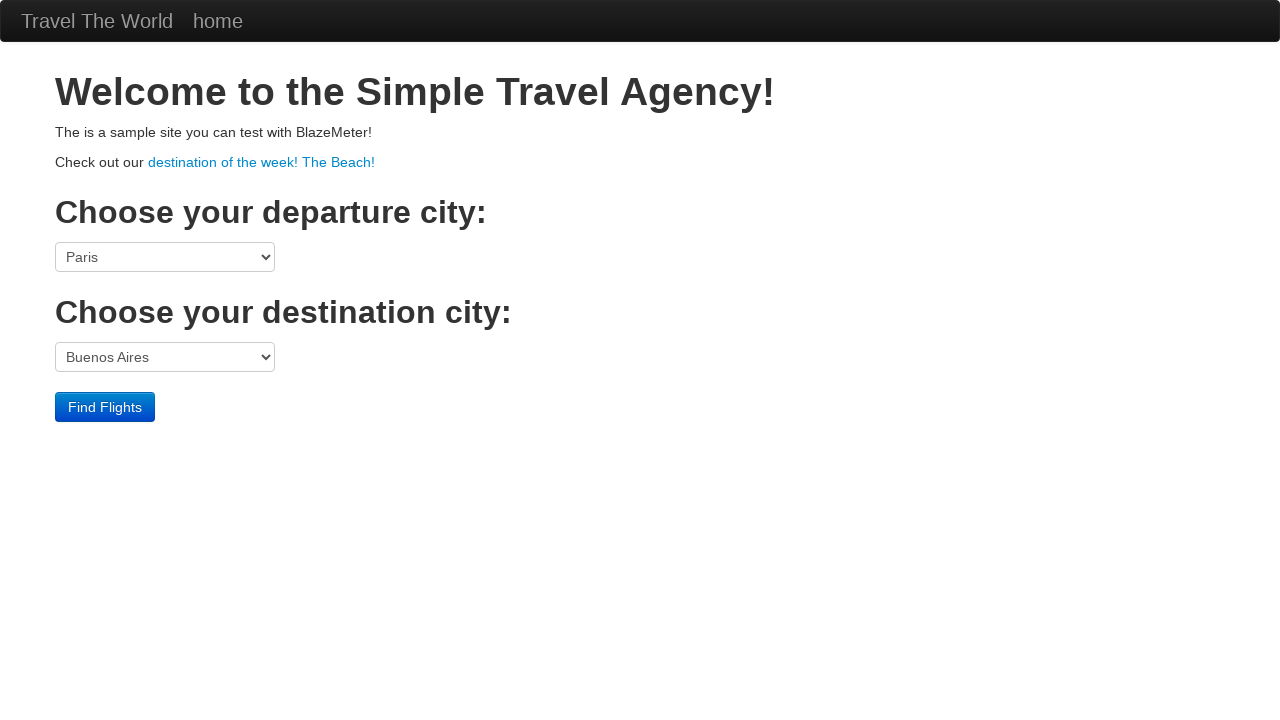

Clicked departure city dropdown at (165, 257) on select[name='fromPort']
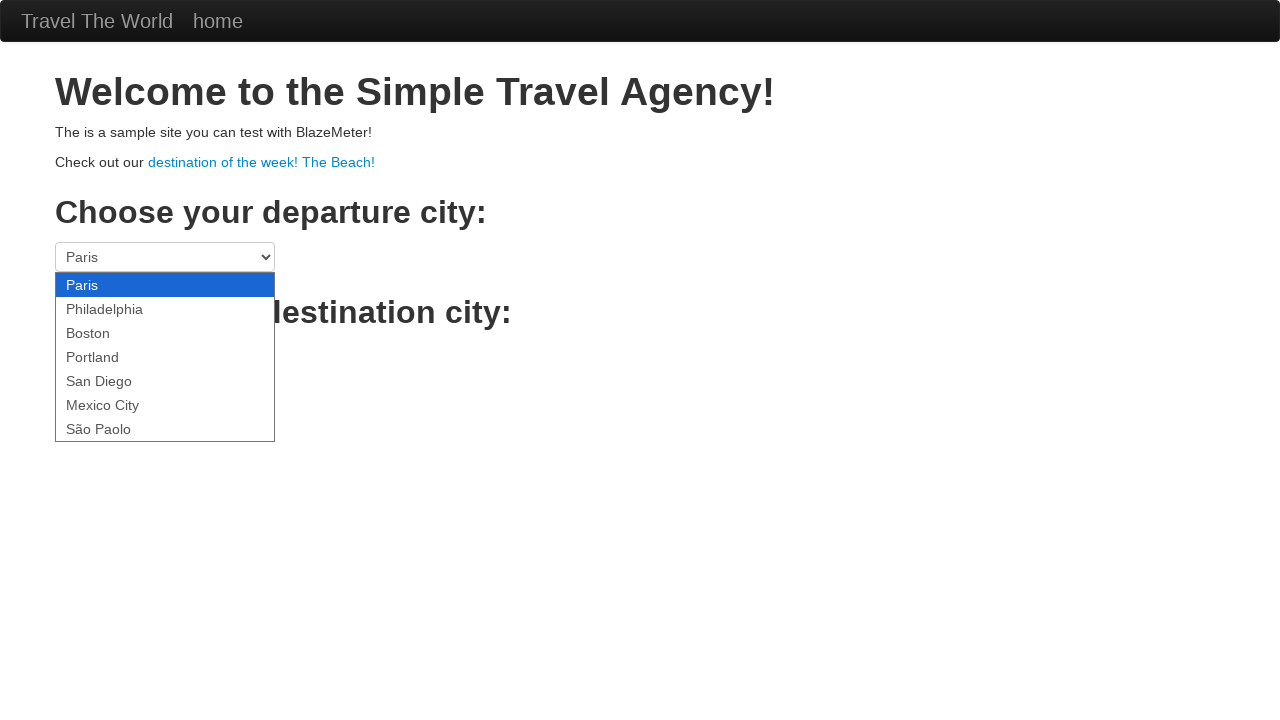

Selected Boston as departure city on select[name='fromPort']
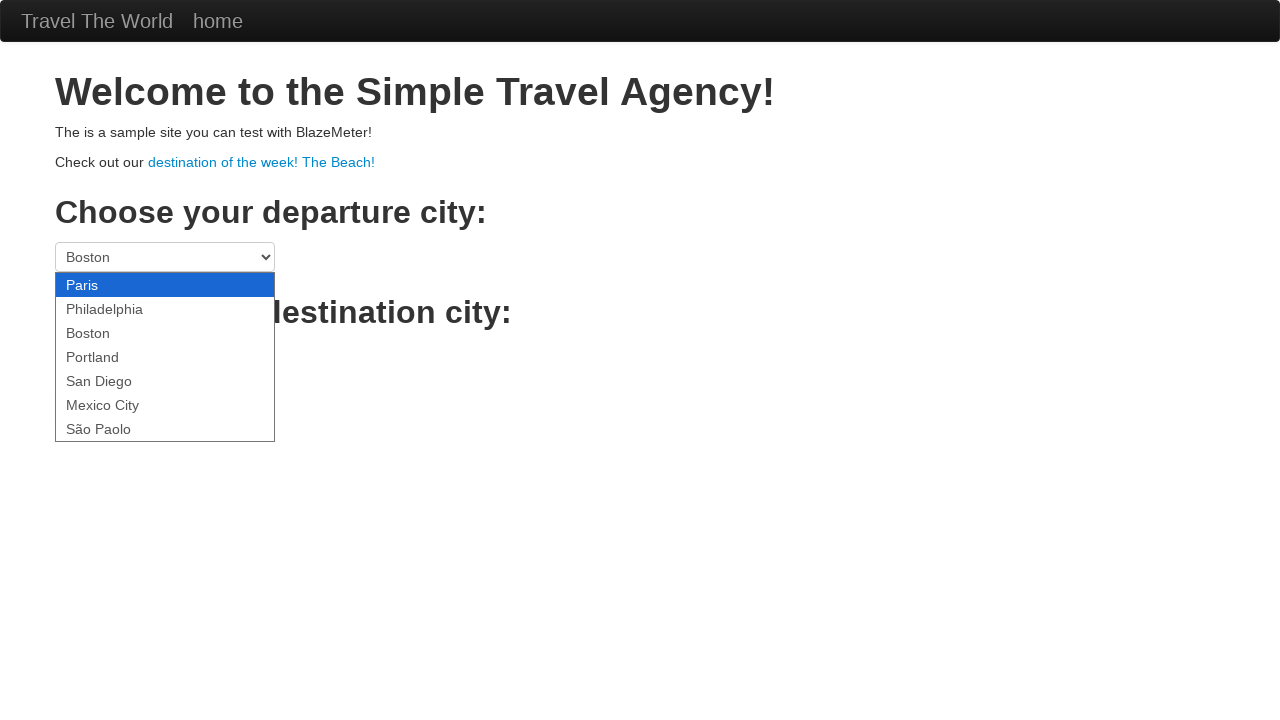

Clicked destination city dropdown at (165, 357) on select[name='toPort']
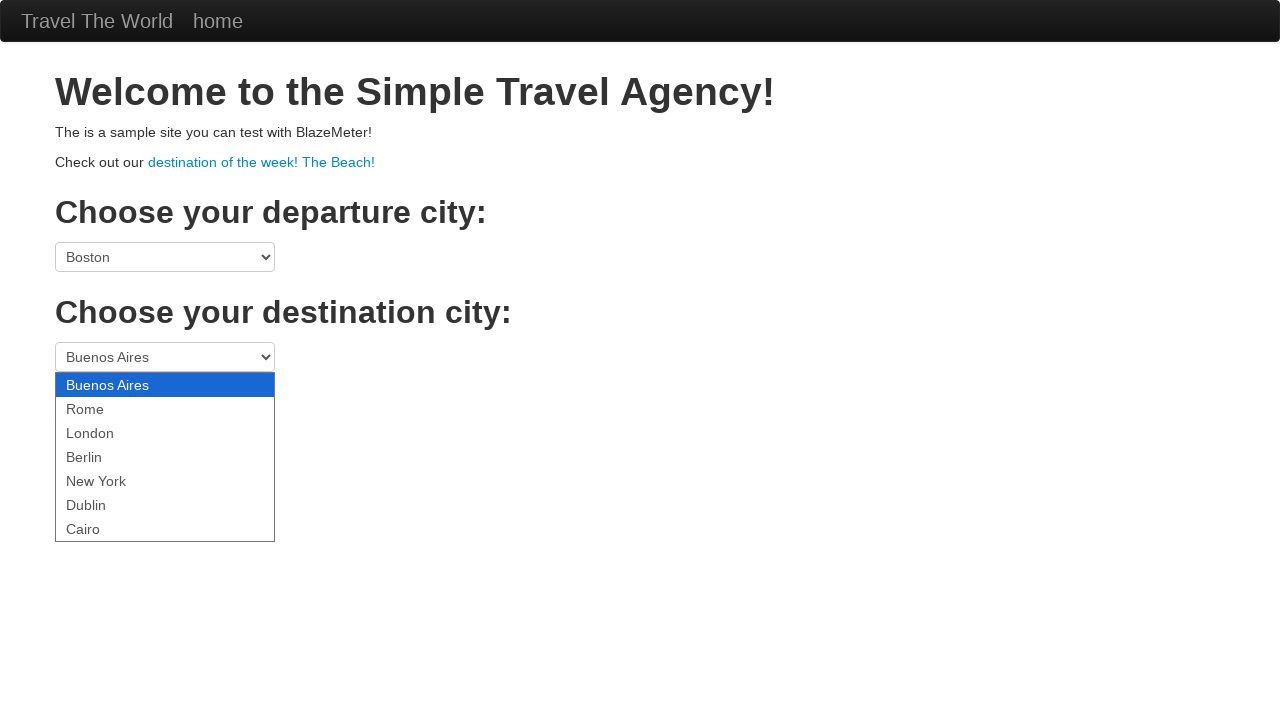

Selected London as destination city on select[name='toPort']
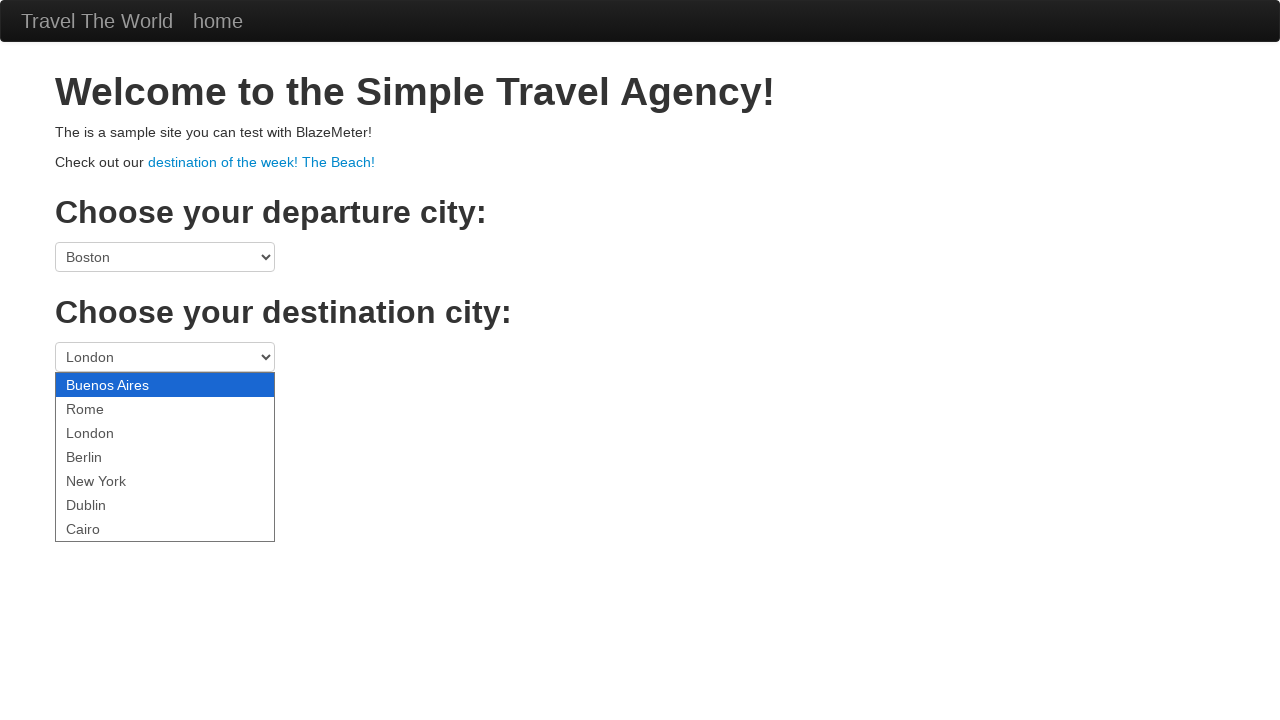

Clicked Find Flights button to search for flights from Boston to London at (105, 407) on .btn-primary
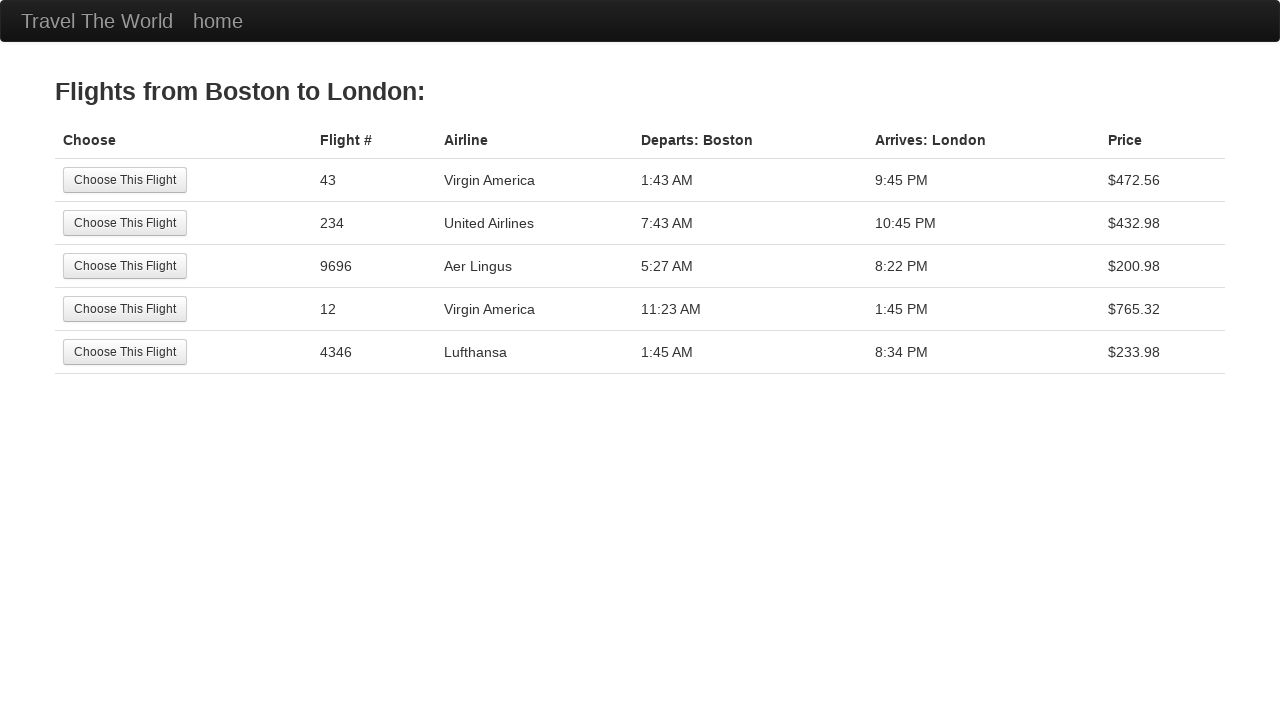

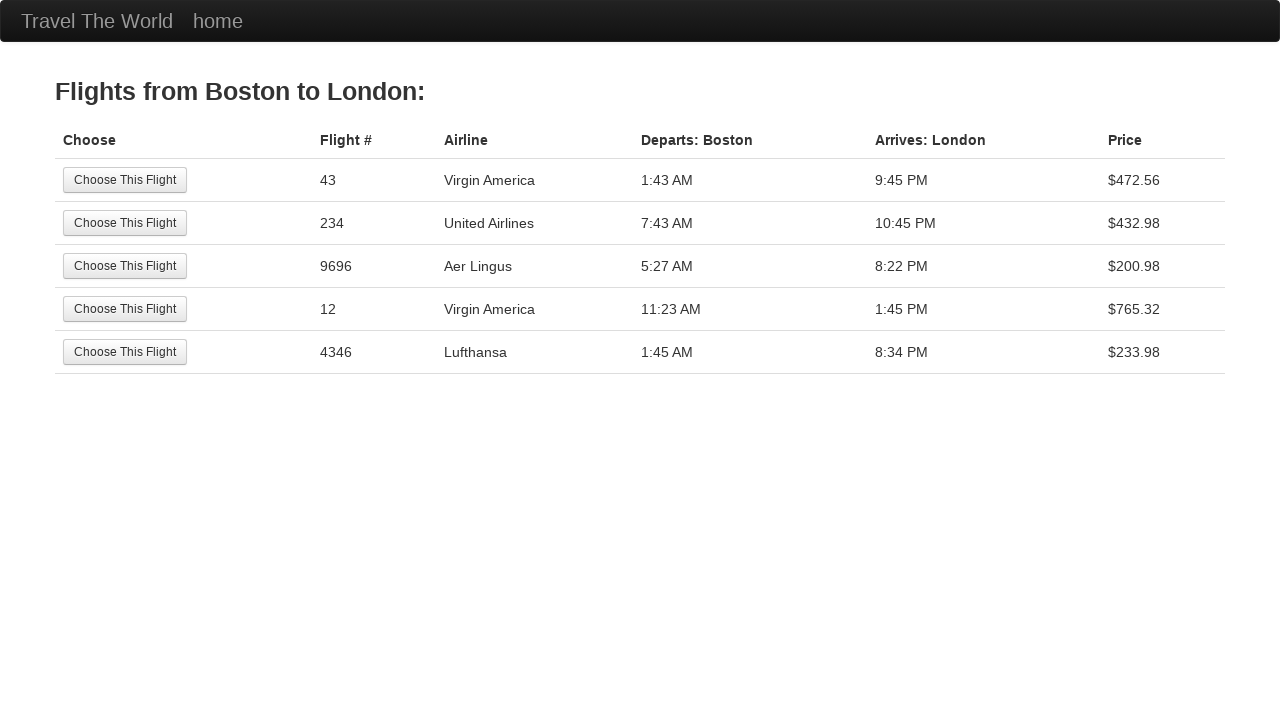